Tests dynamic dropdown functionality by selecting origin and destination cities in a flight booking form

Starting URL: https://rahulshettyacademy.com/dropdownsPractise/

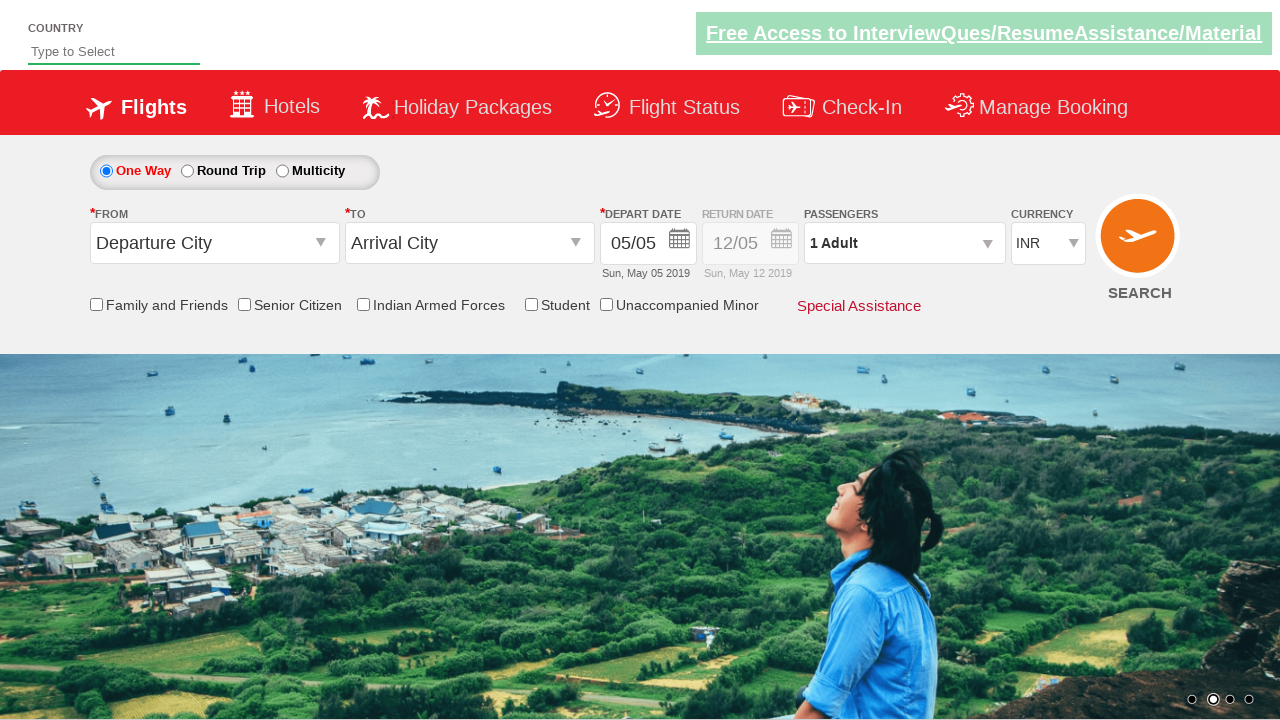

Clicked on origin station dropdown at (214, 243) on #ctl00_mainContent_ddl_originStation1_CTXT
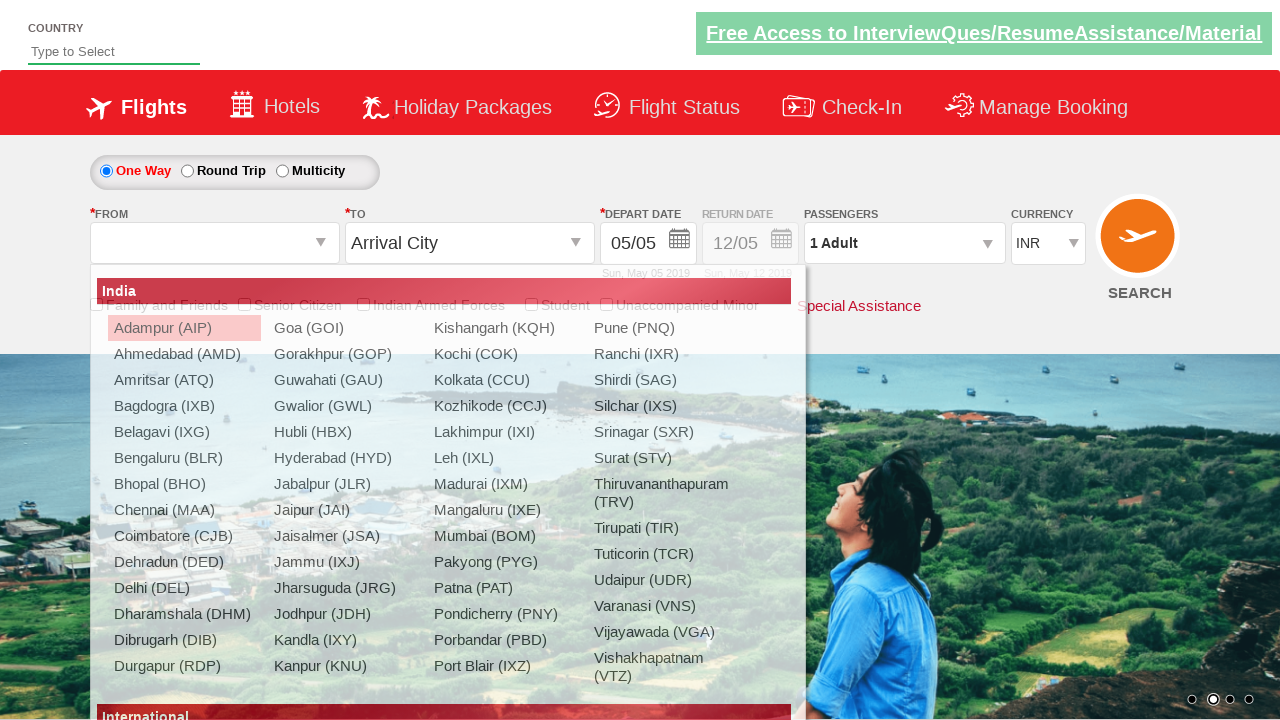

Selected Bengaluru (BLR) as origin city at (184, 458) on a[value='BLR']
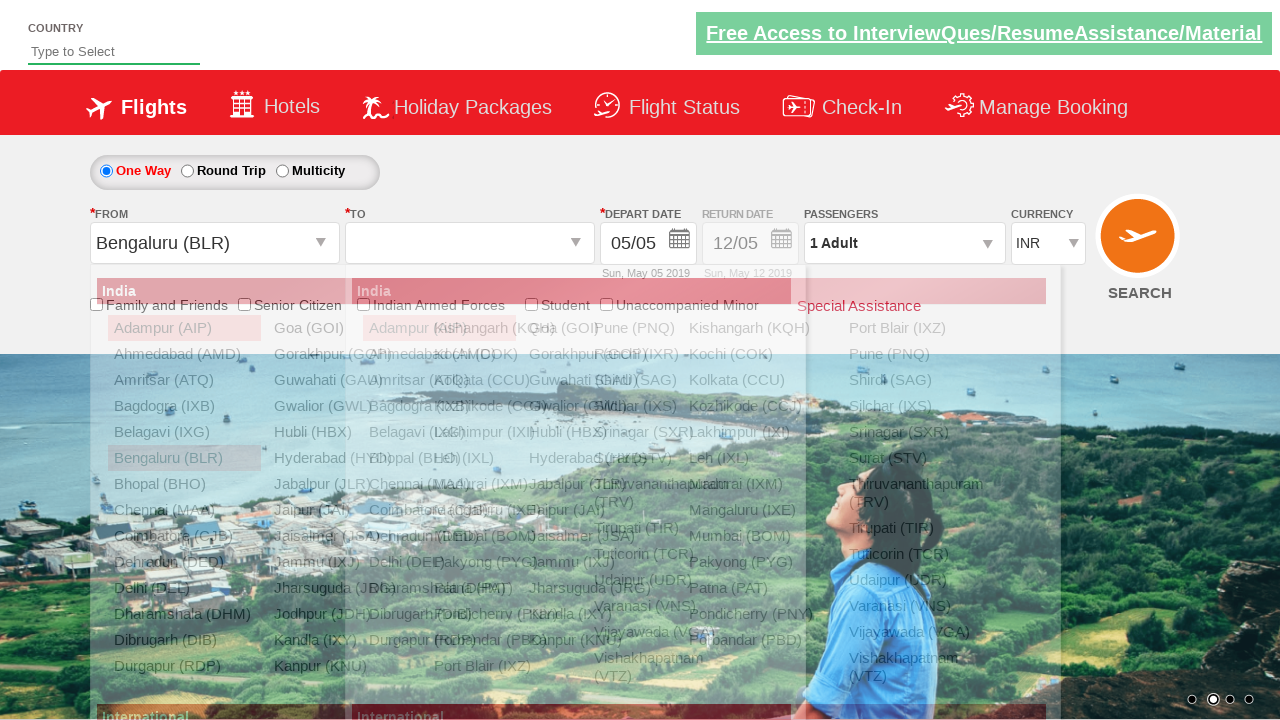

Selected Chennai (MAA) as destination city at (439, 484) on div[id='glsctl00_mainContent_ddl_destinationStation1_CTNR'] a[value='MAA']
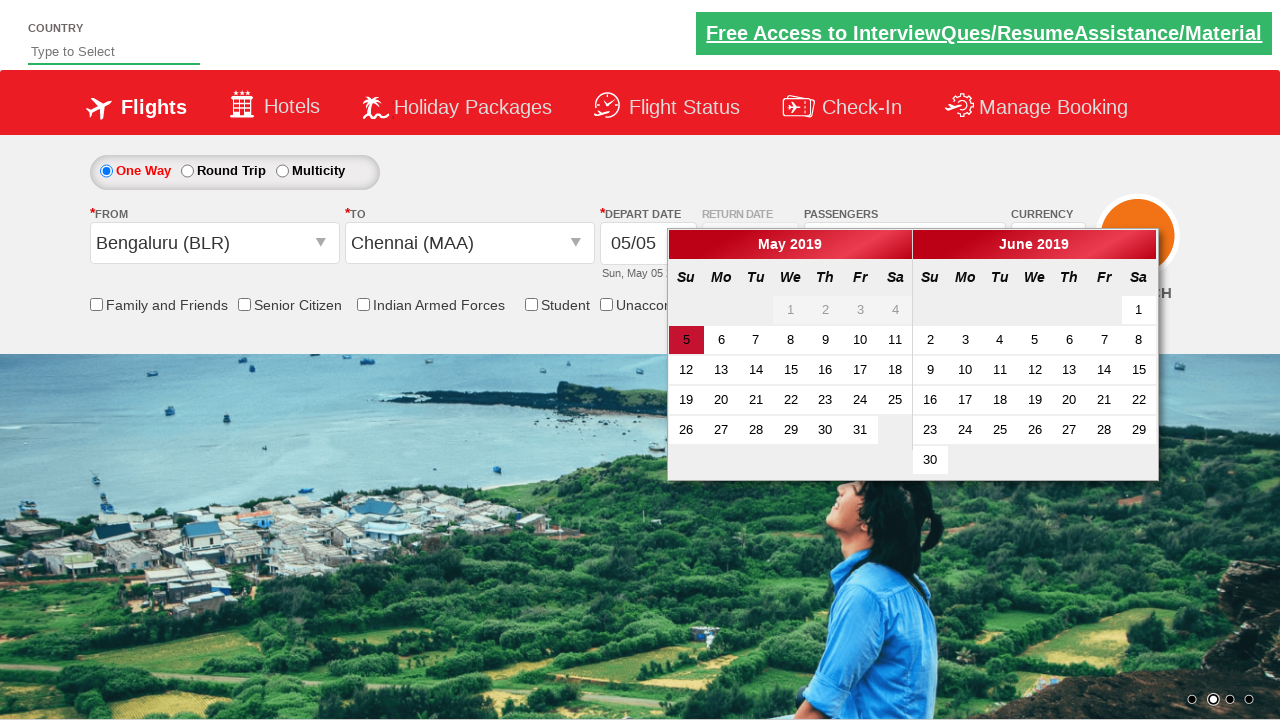

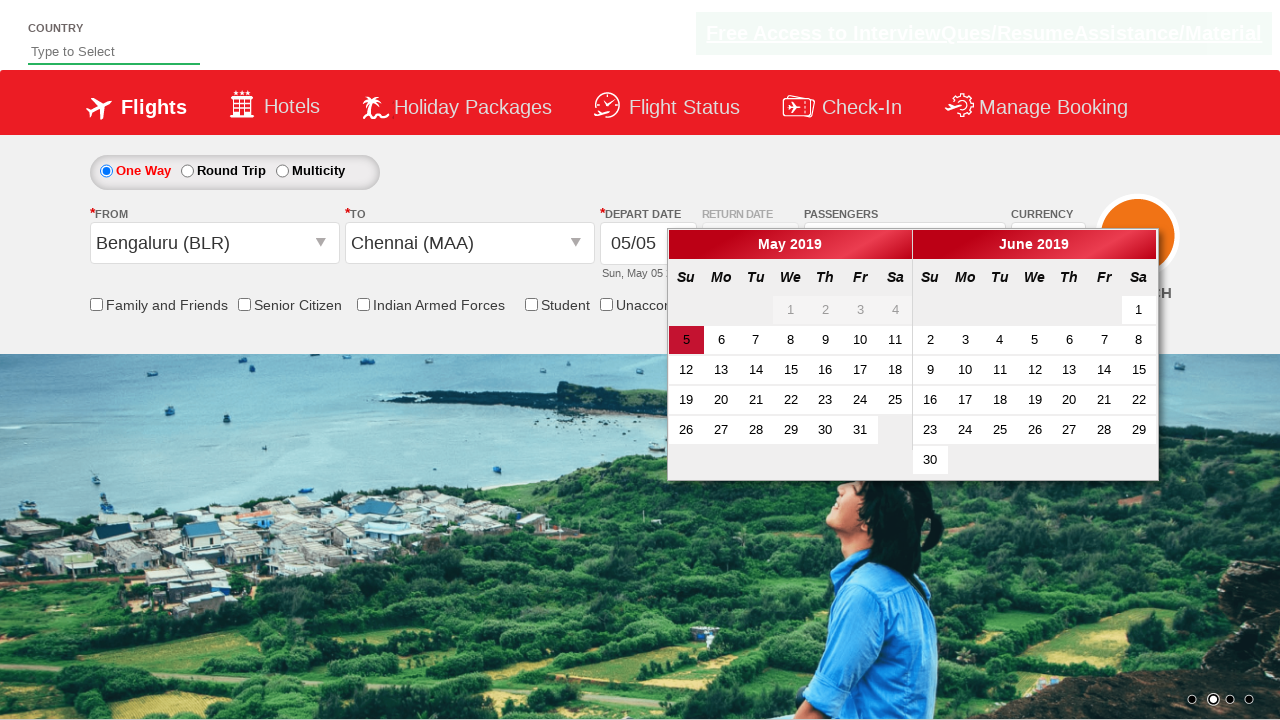